Tests alert prompt functionality by clicking on the prompt button, entering text into the alert, and accepting it

Starting URL: https://demo.automationtesting.in/Alerts.html

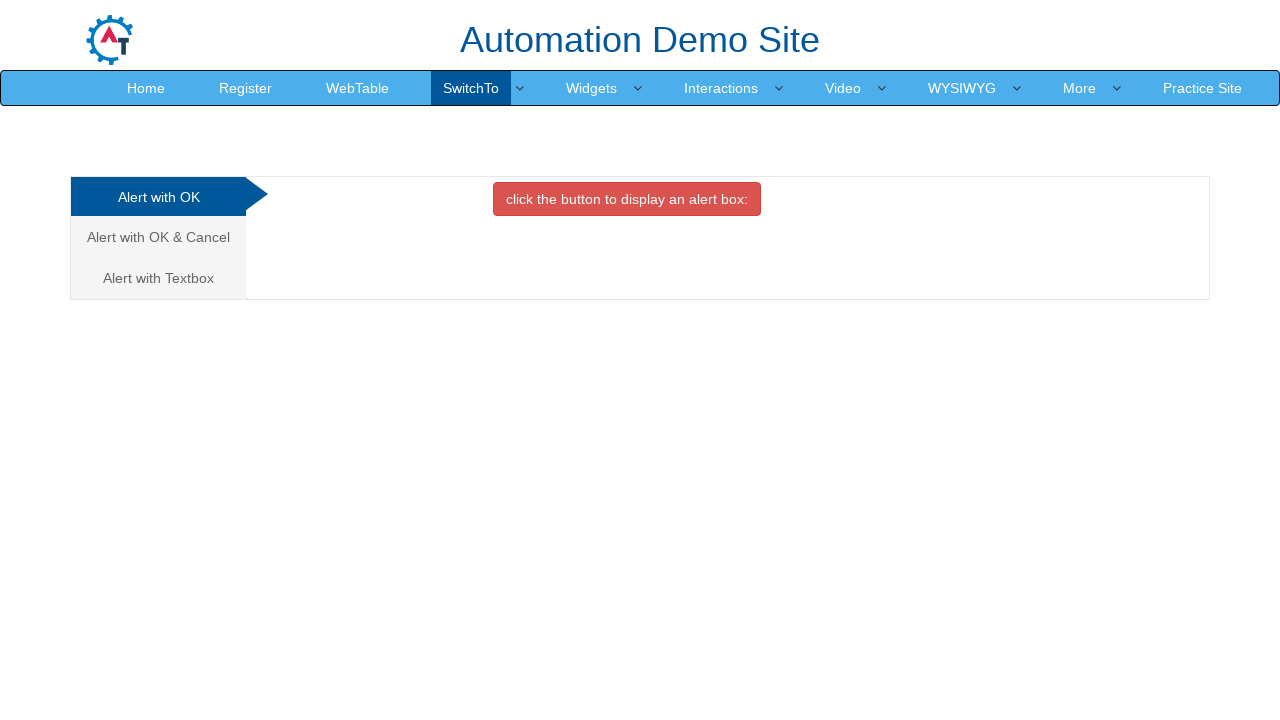

Clicked on the third tab for prompt alerts at (158, 278) on (//a[@class='analystic'])[3]
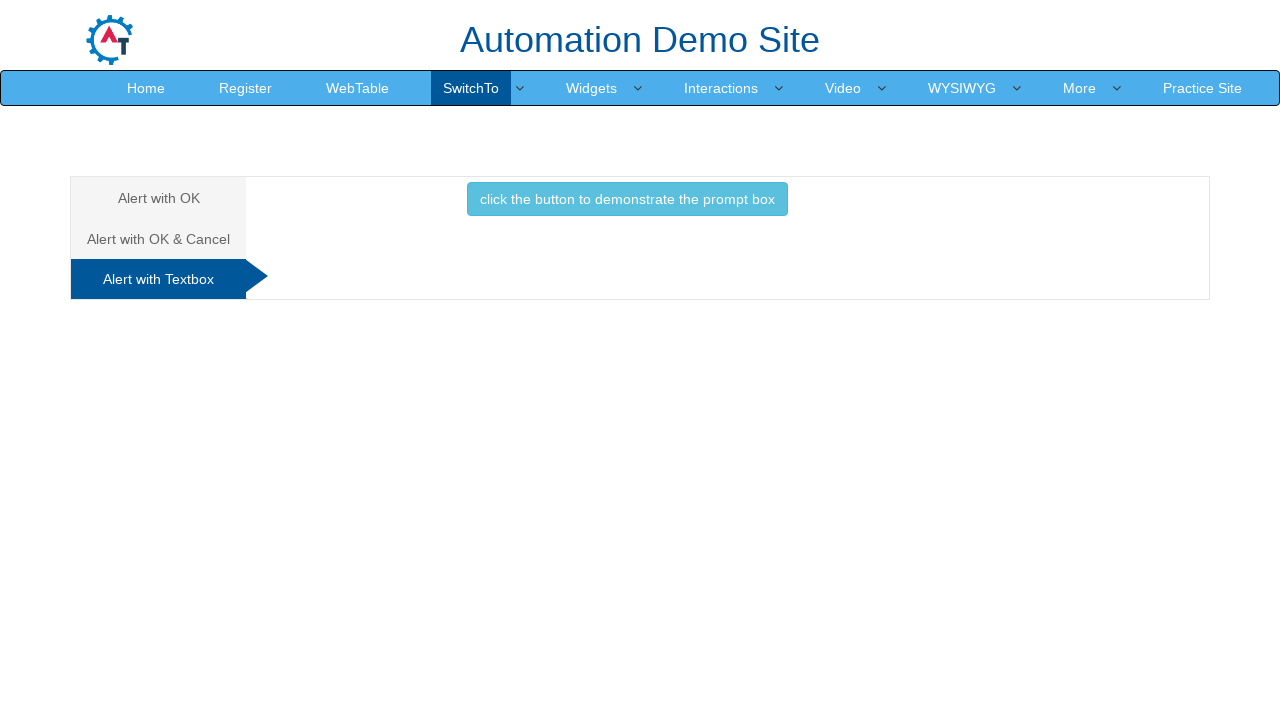

Clicked the prompt button to trigger alert at (627, 199) on xpath=//button[@onclick='promptbox()']
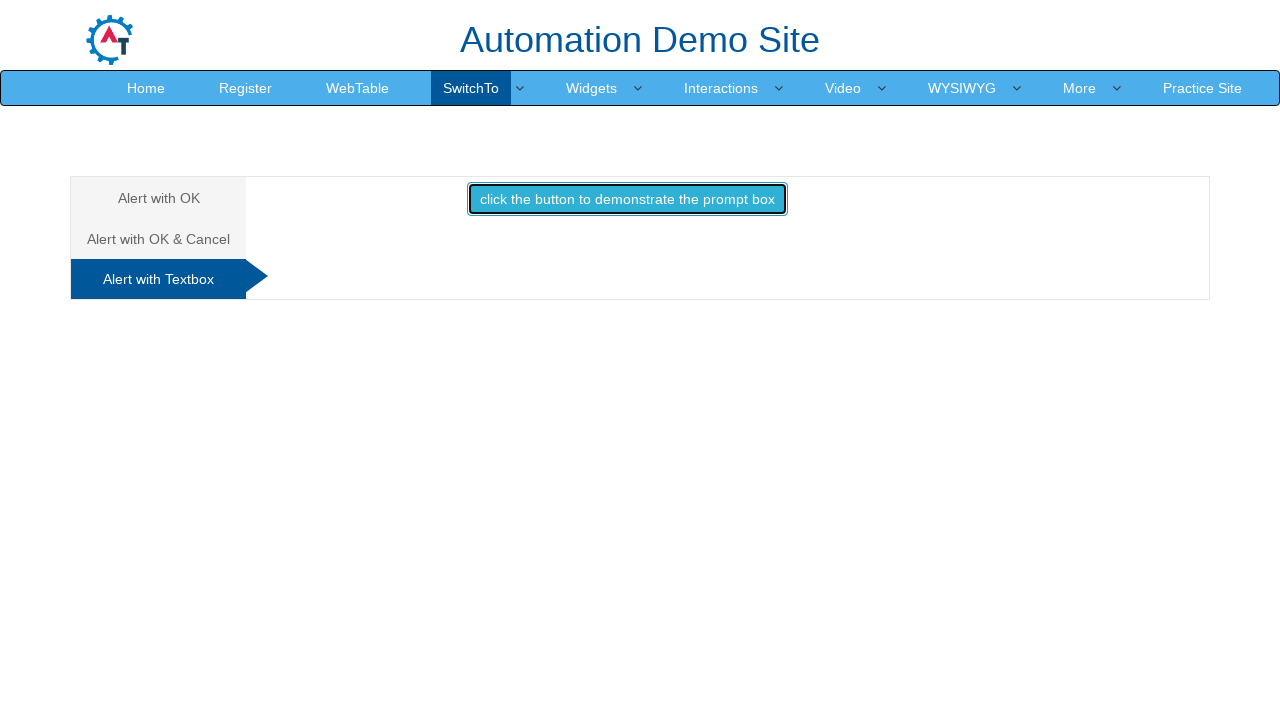

Accepted prompt alert with text 'gowtham'
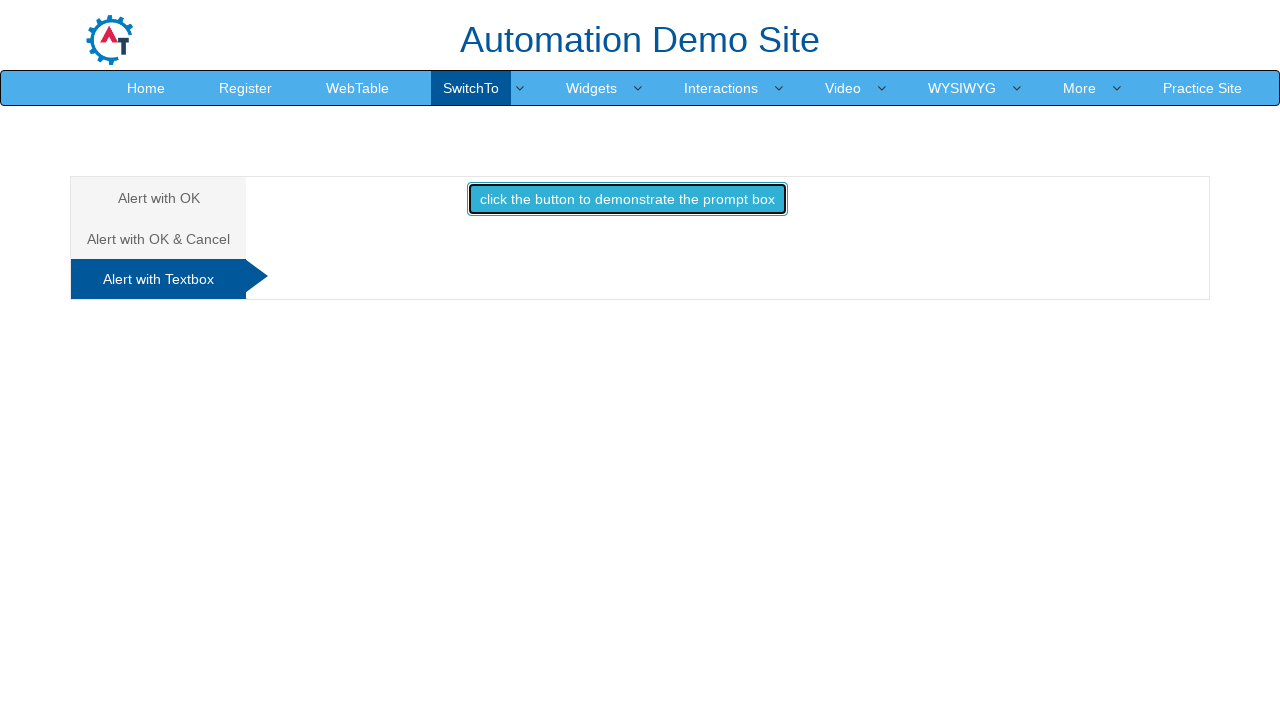

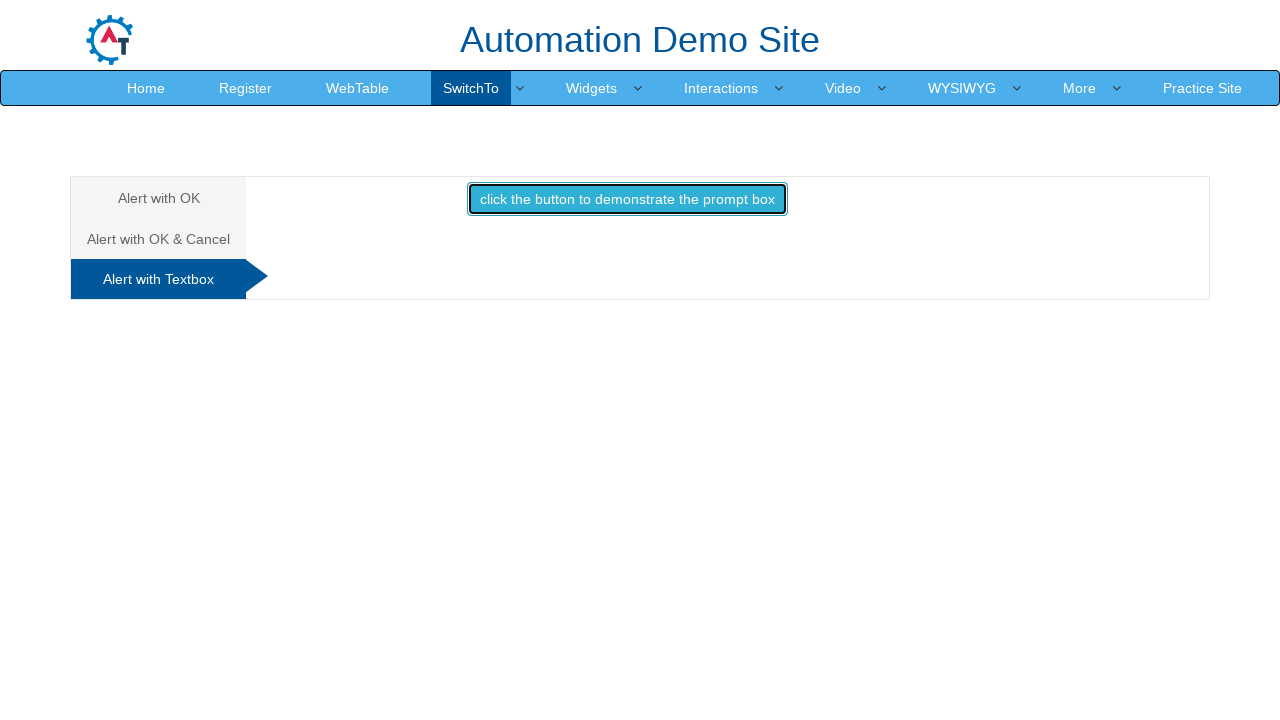